Navigates to Apple's Belgian MacBook Pro 13-inch shopping page and verifies that product pricing information is displayed

Starting URL: https://www.apple.com/be-fr/shop/buy-mac/macbook-pro/13-pouces

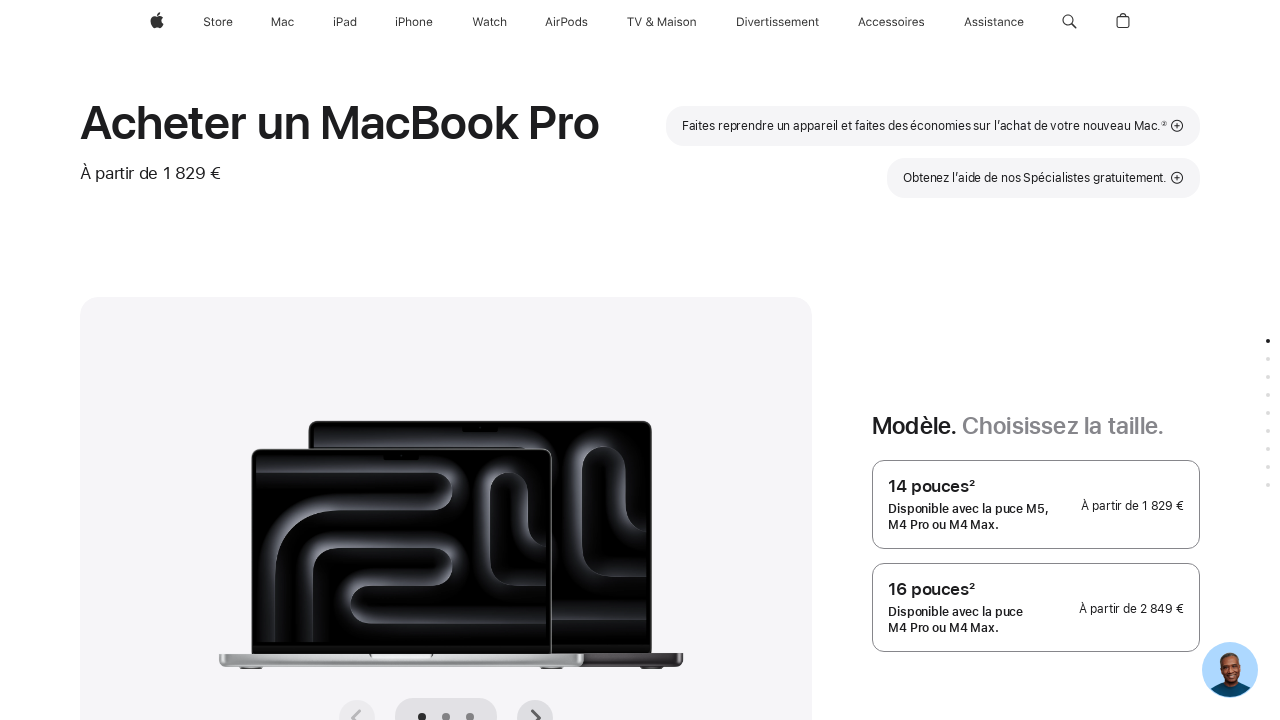

Navigated to Apple's Belgian MacBook Pro 13-inch shopping page
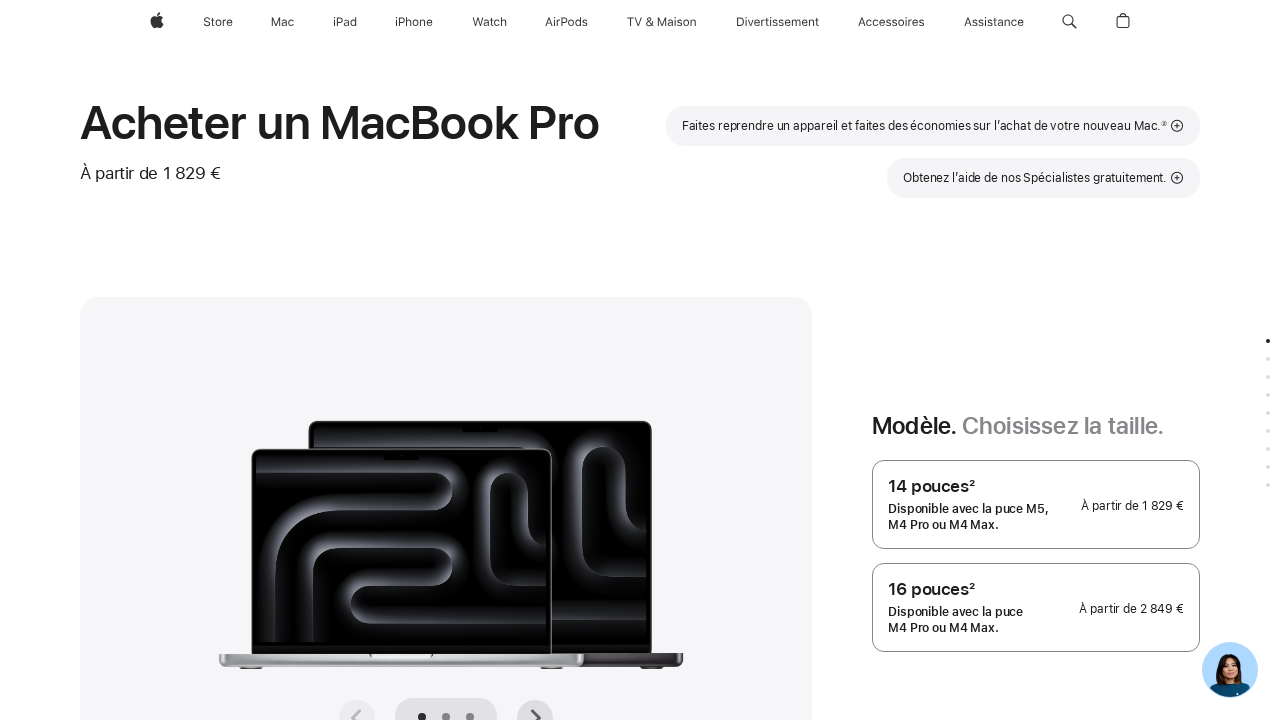

Price elements loaded and became visible on the page
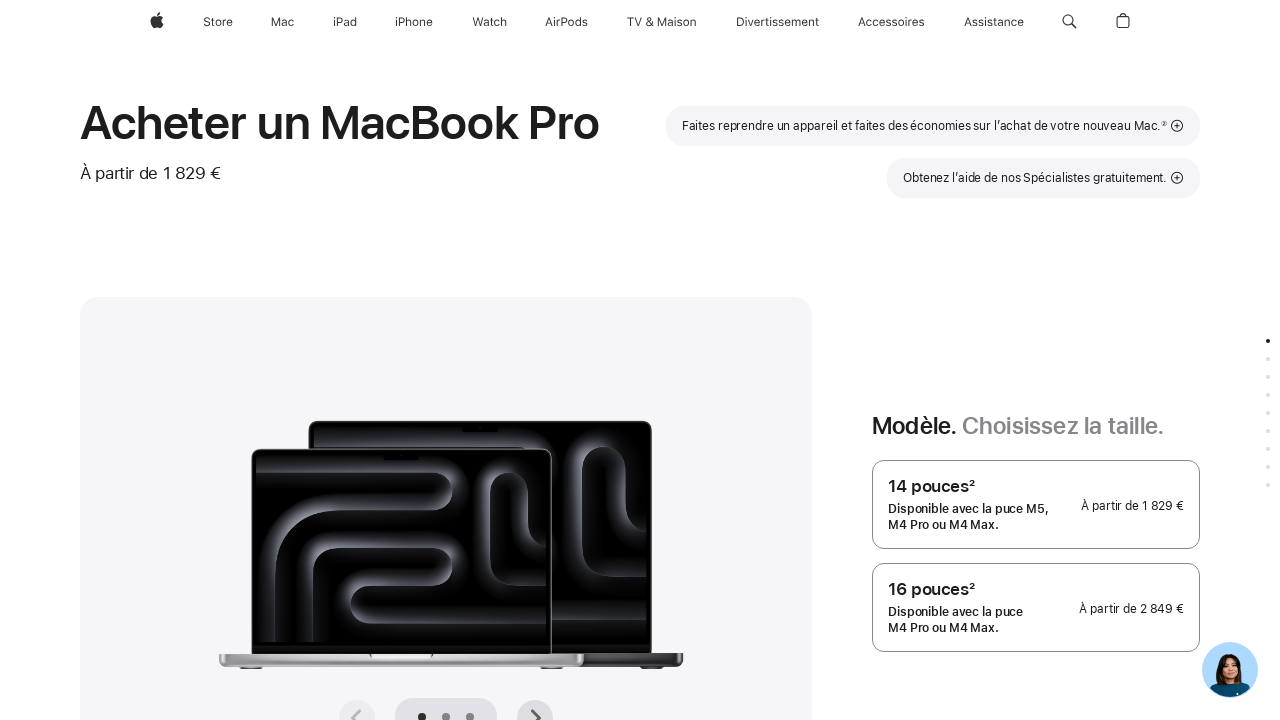

Retrieved all price elements from the page
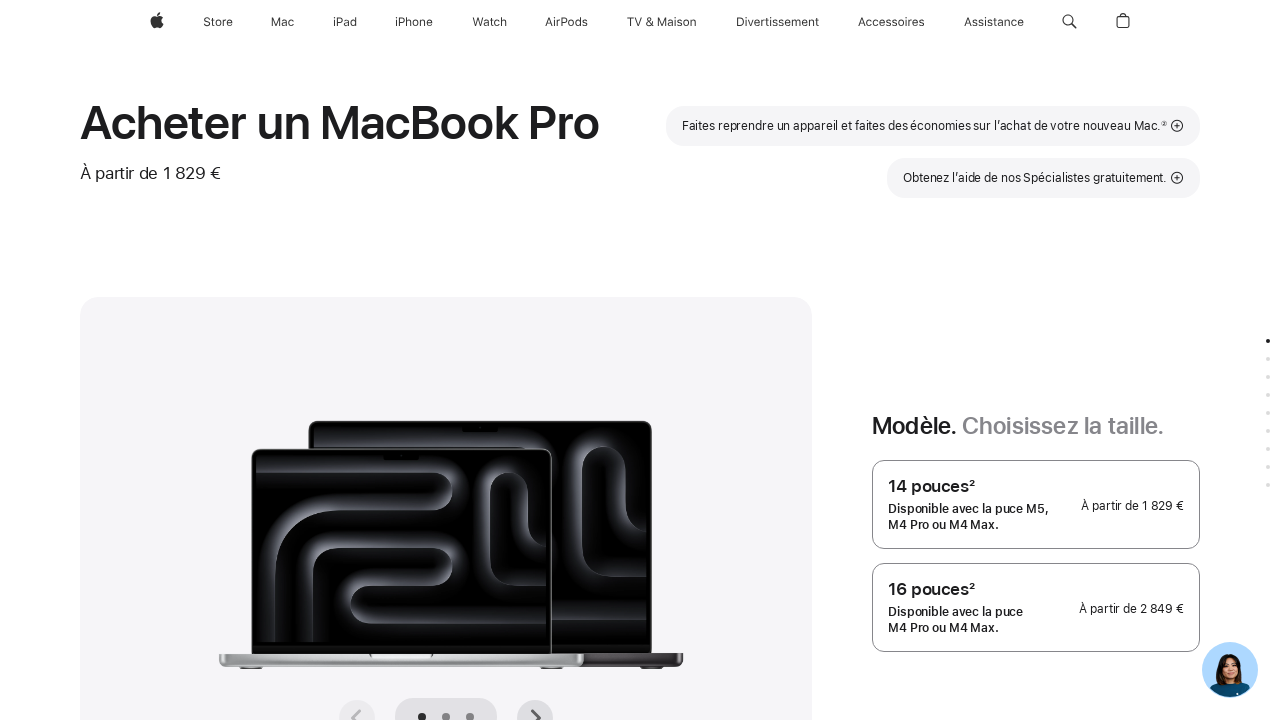

Verified that pricing information is displayed (assertion passed)
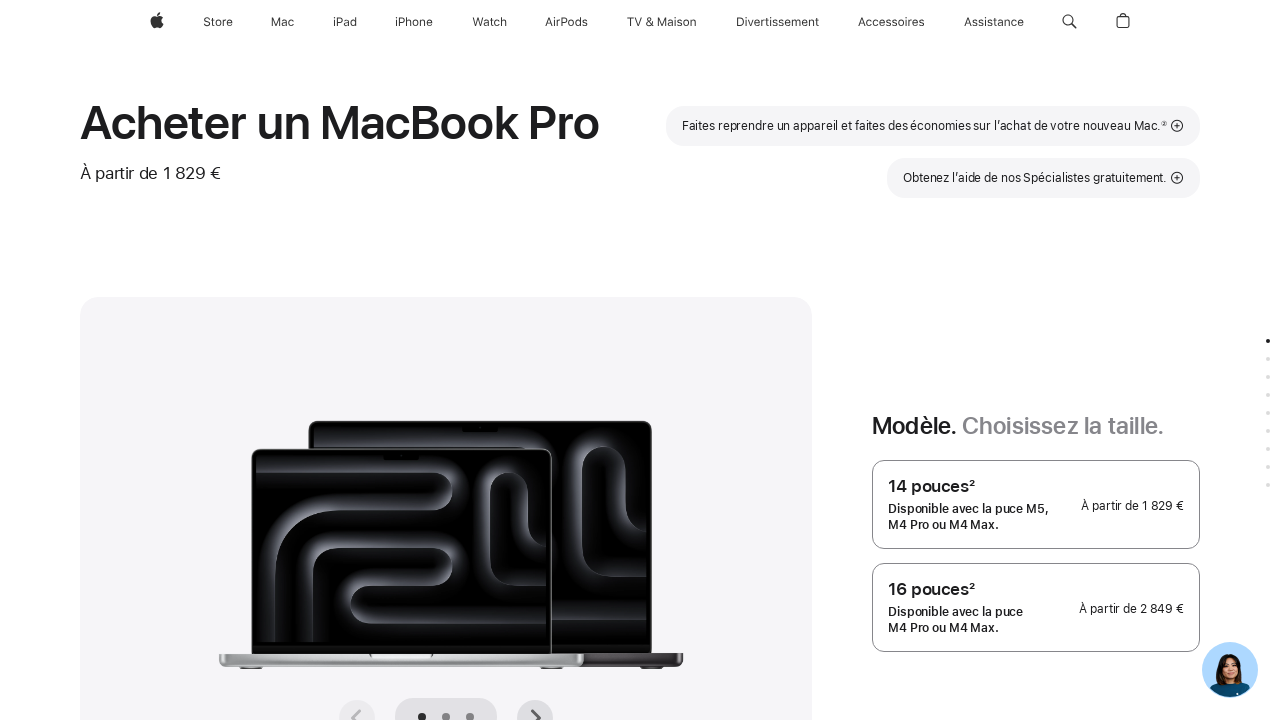

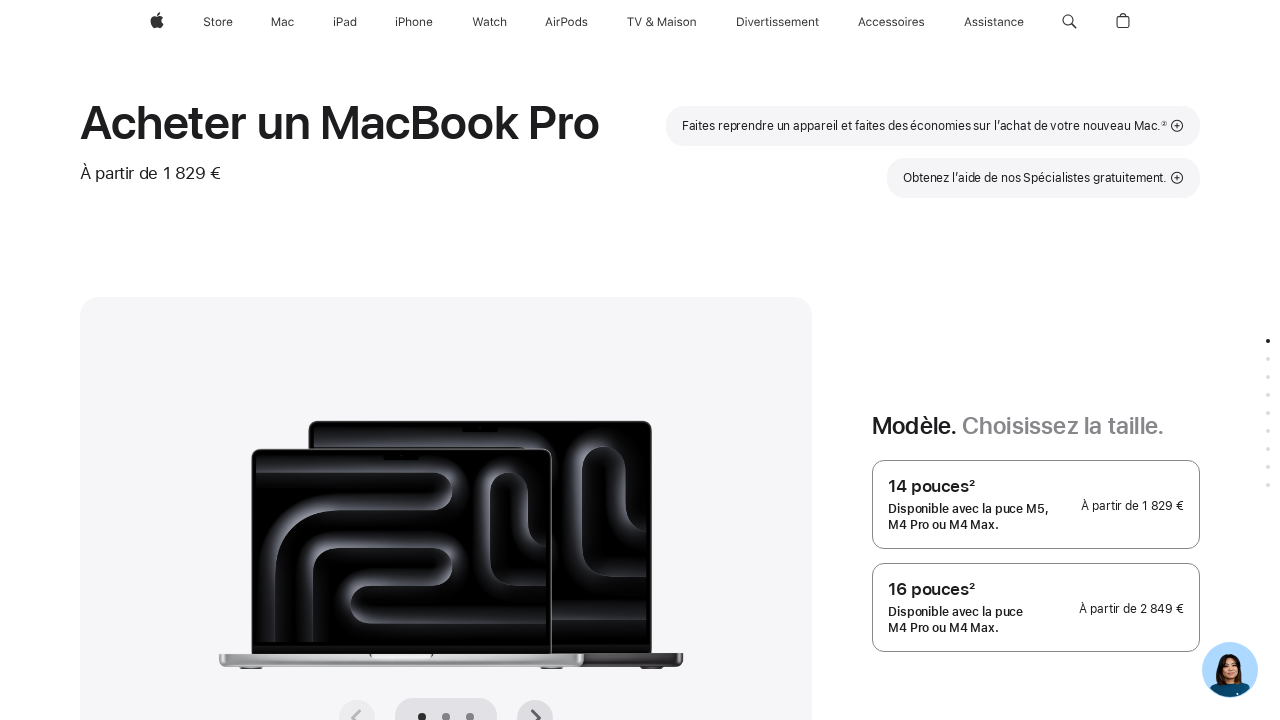